Tests window handling functionality by opening a new window, switching between windows, and performing right-click actions on elements in both windows

Starting URL: https://the-internet.herokuapp.com/windows

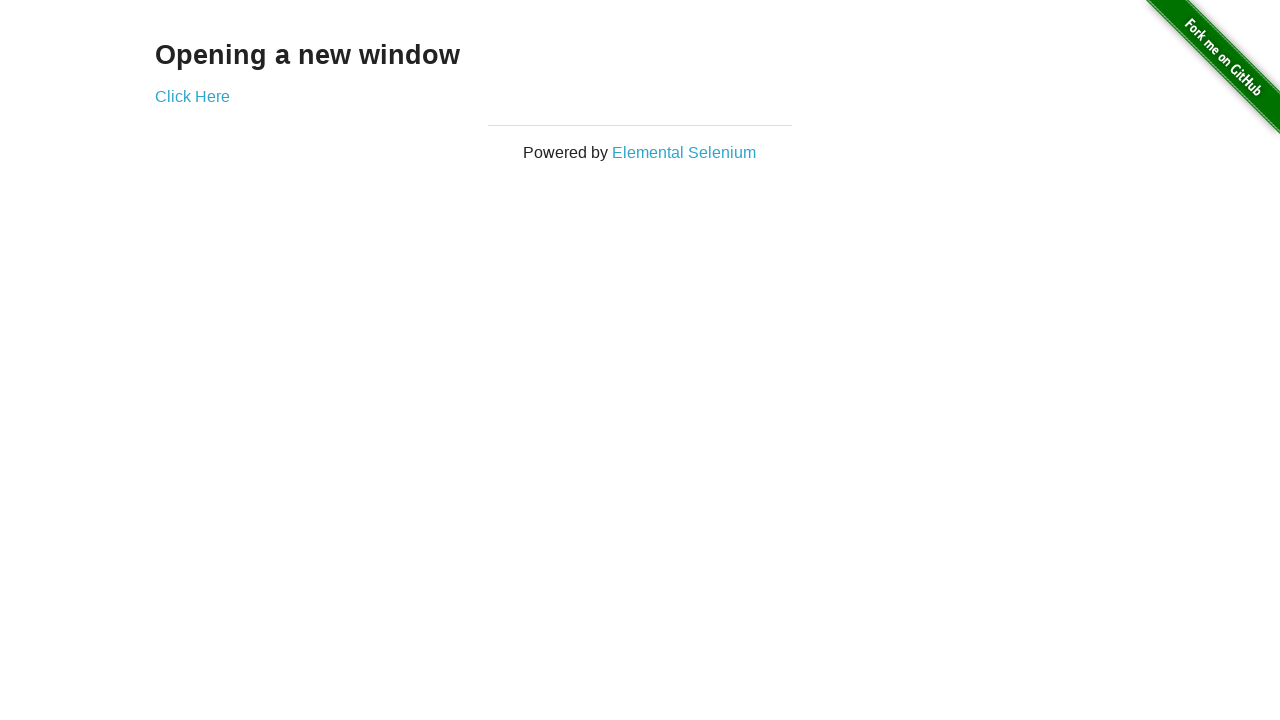

Clicked link to open new window at (192, 96) on a:has-text('Click Here')
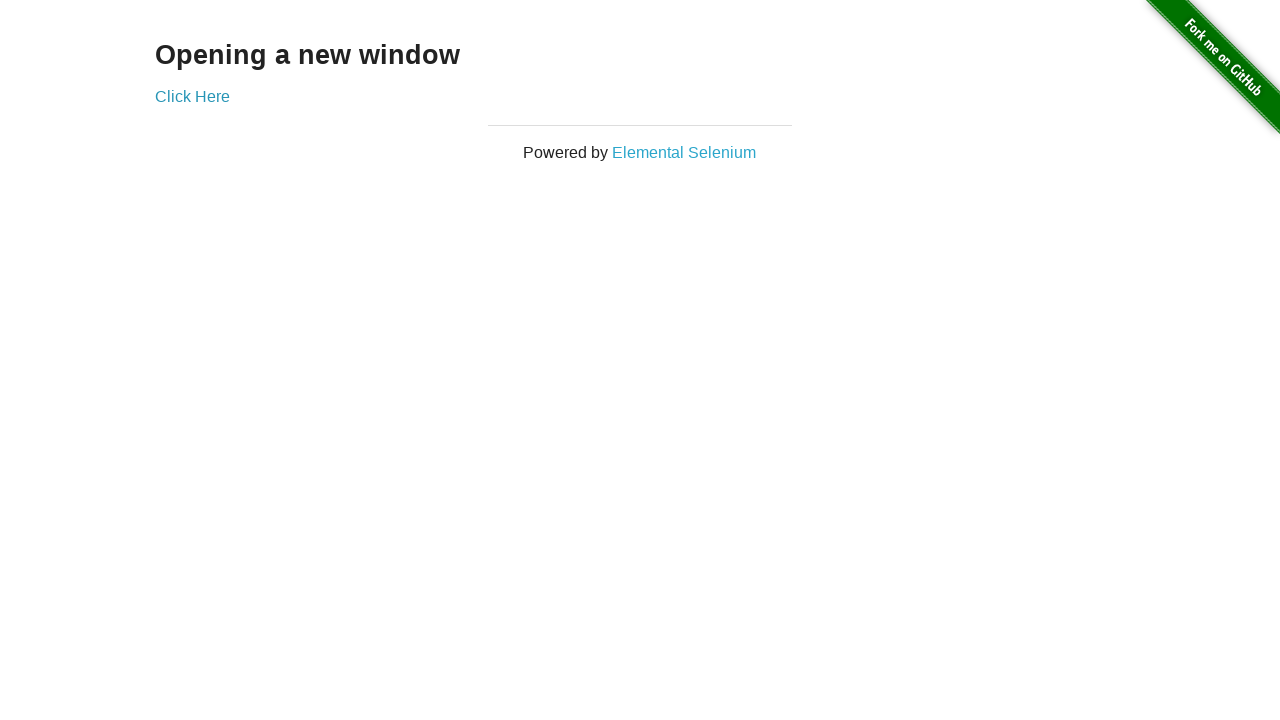

Verified new window contains 'New Window' heading
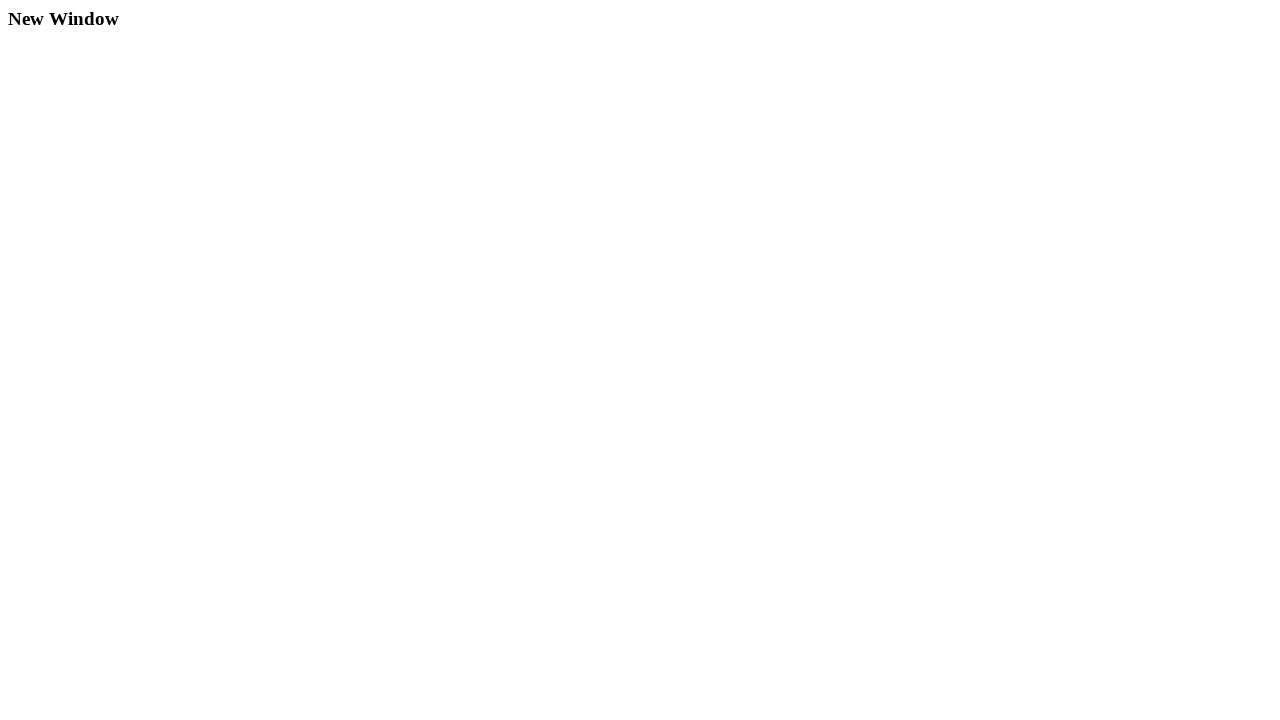

Right-clicked on heading in new window at (640, 19) on h3
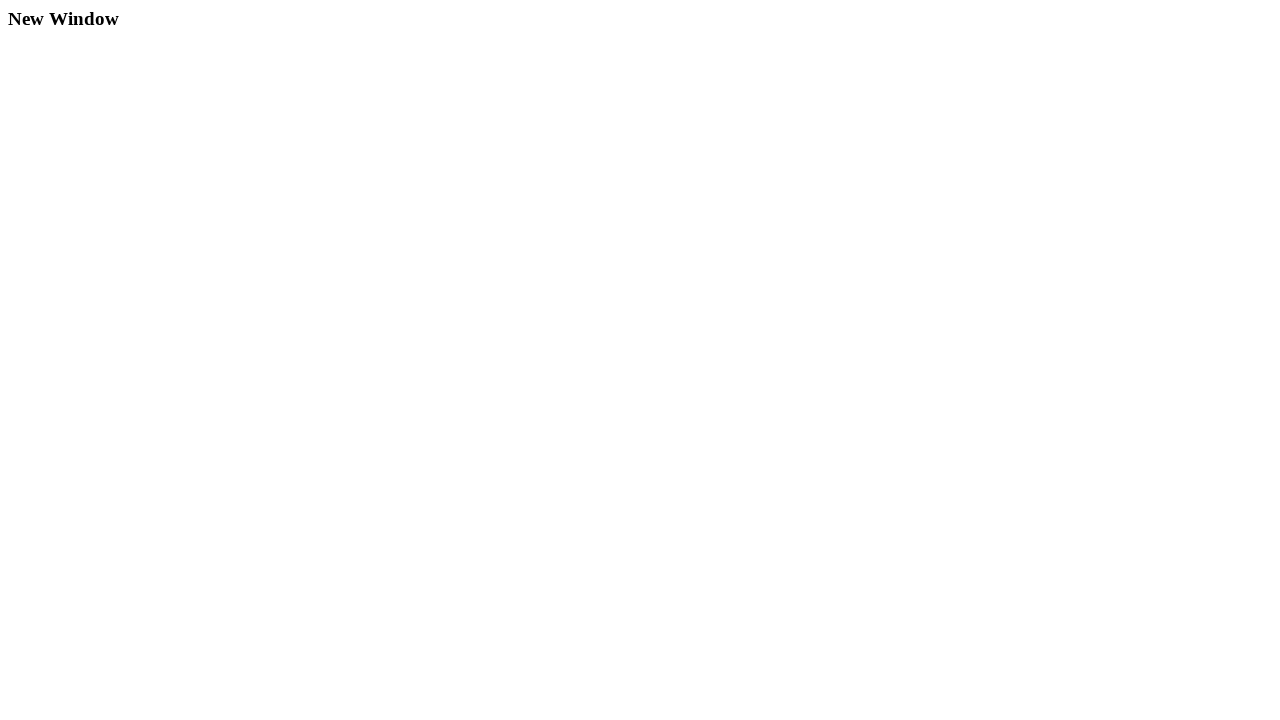

Closed new window
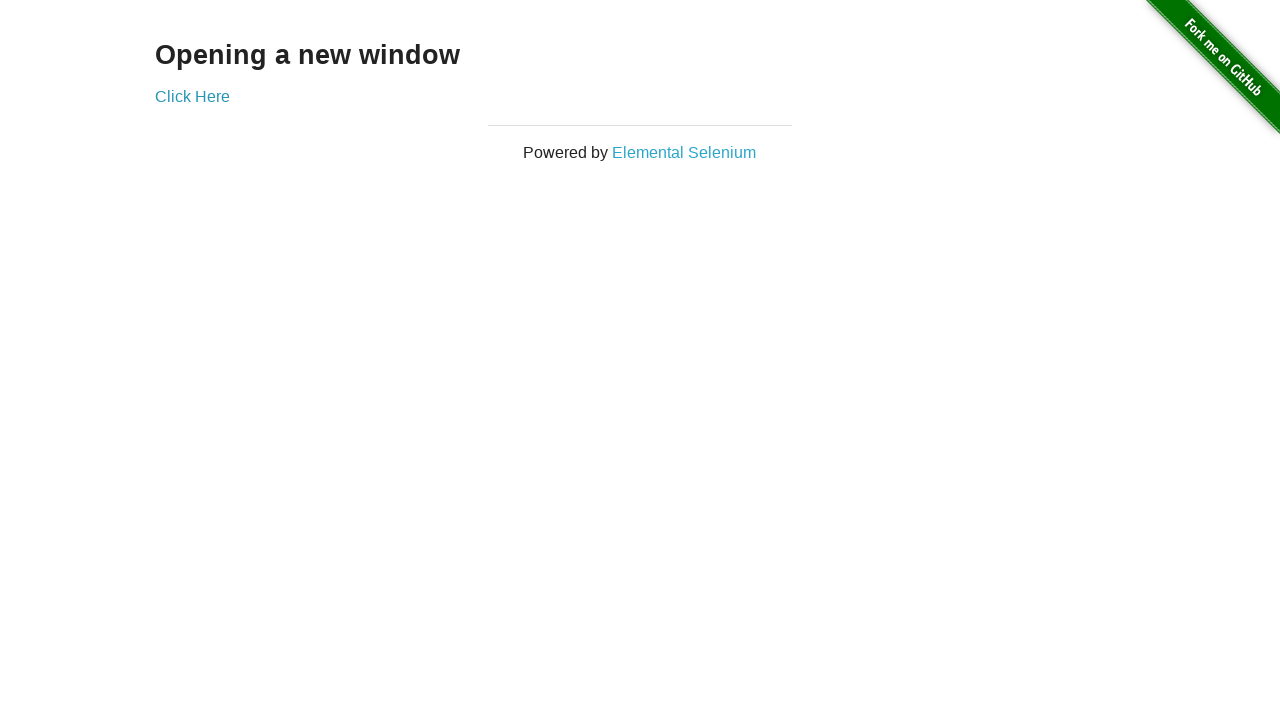

Verified original window contains 'Opening a new window' heading
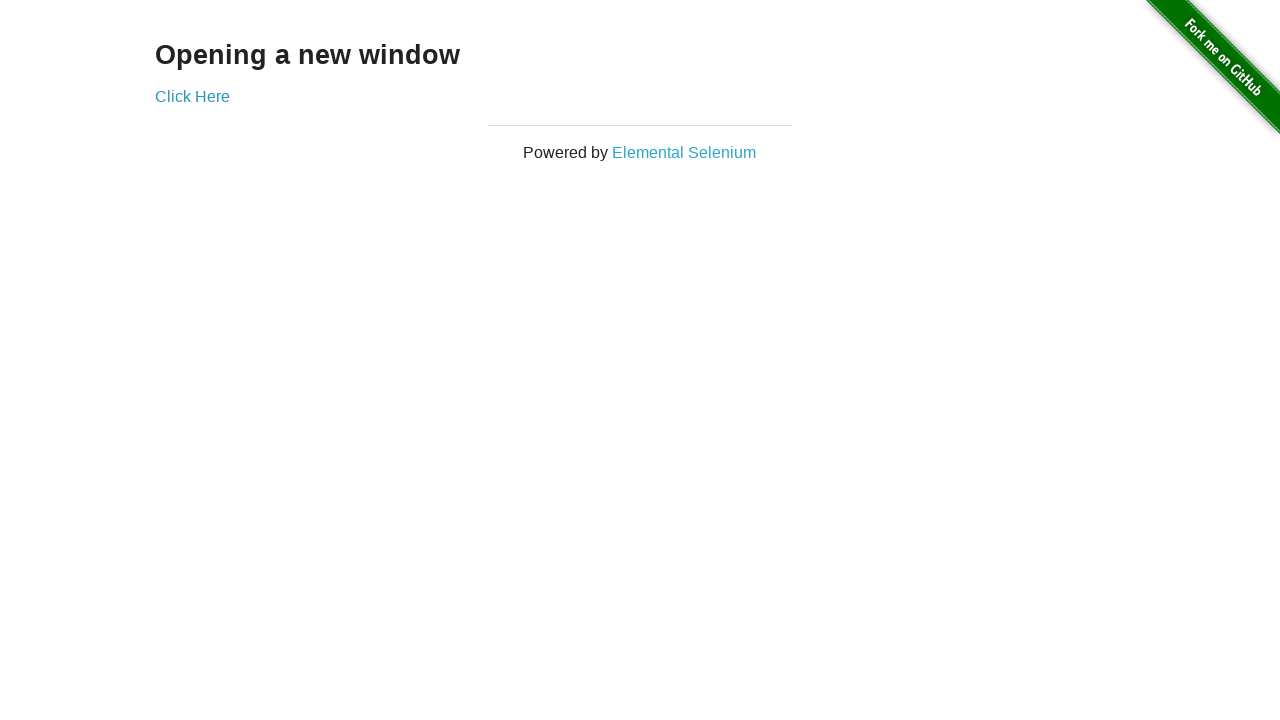

Right-clicked on heading in original window at (640, 56) on h3
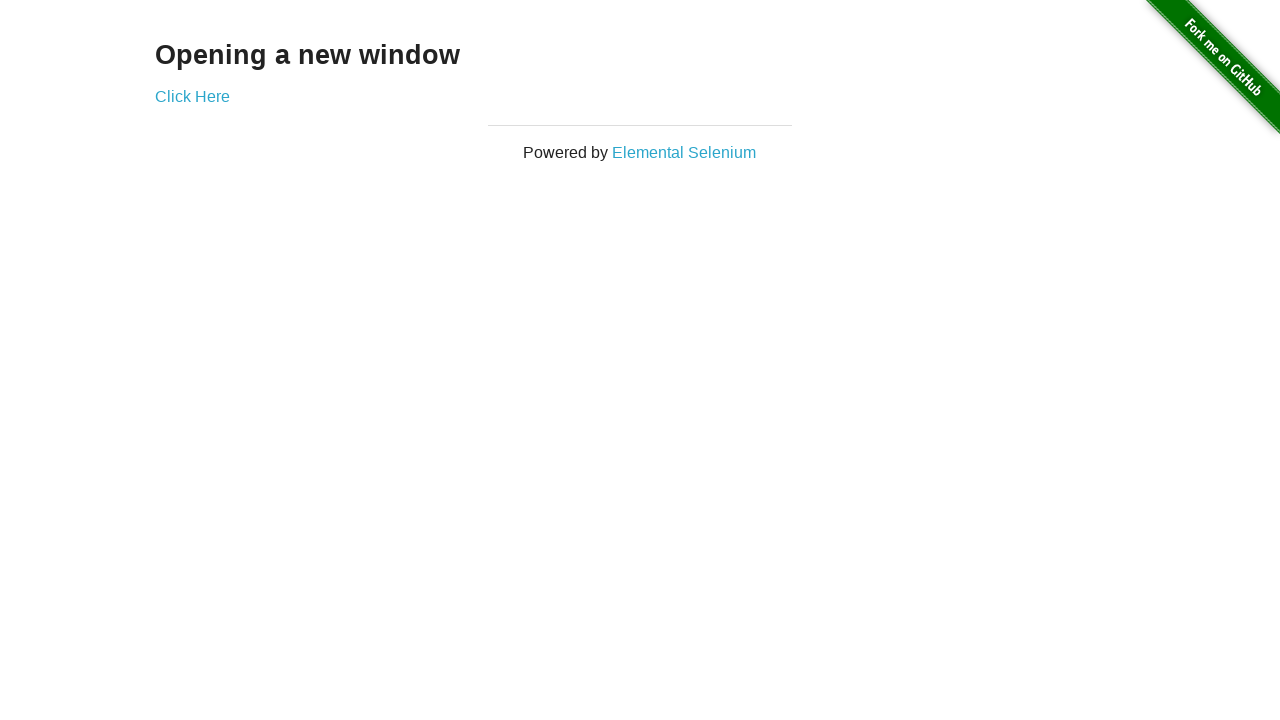

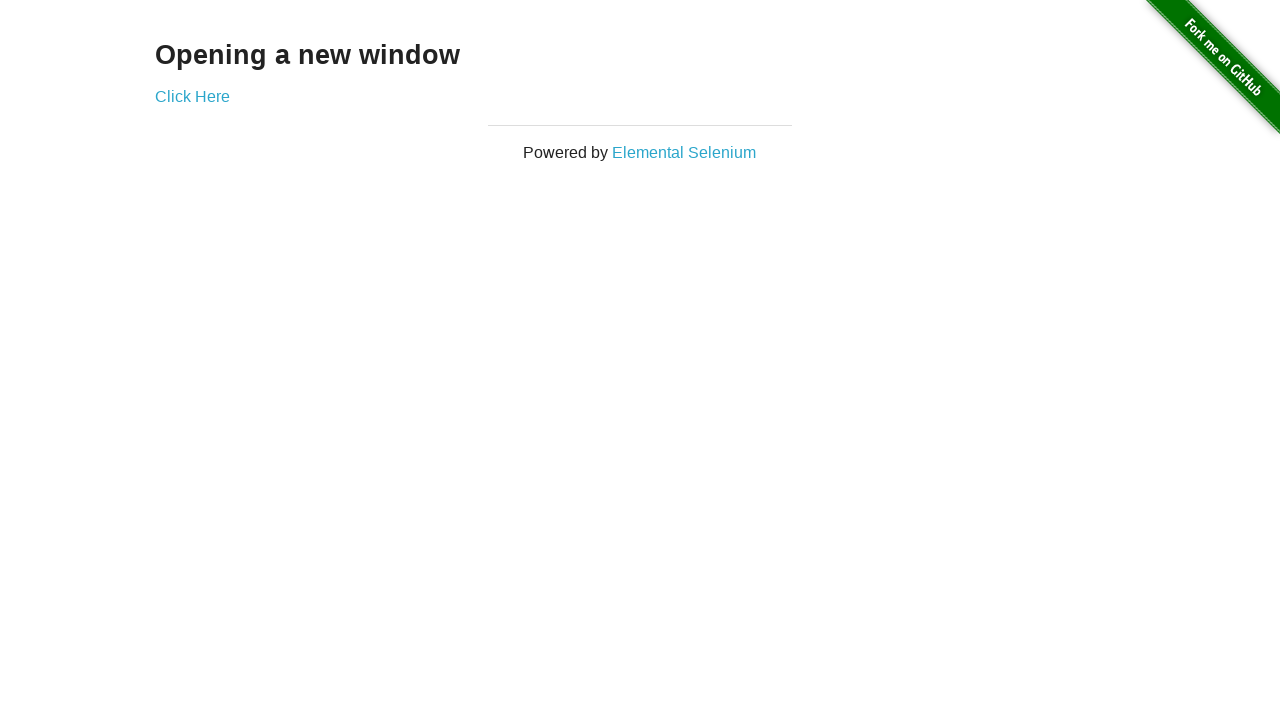